Navigates to DemoQA homepage and clicks on the Elements card to access the Elements section

Starting URL: https://demoqa.com/

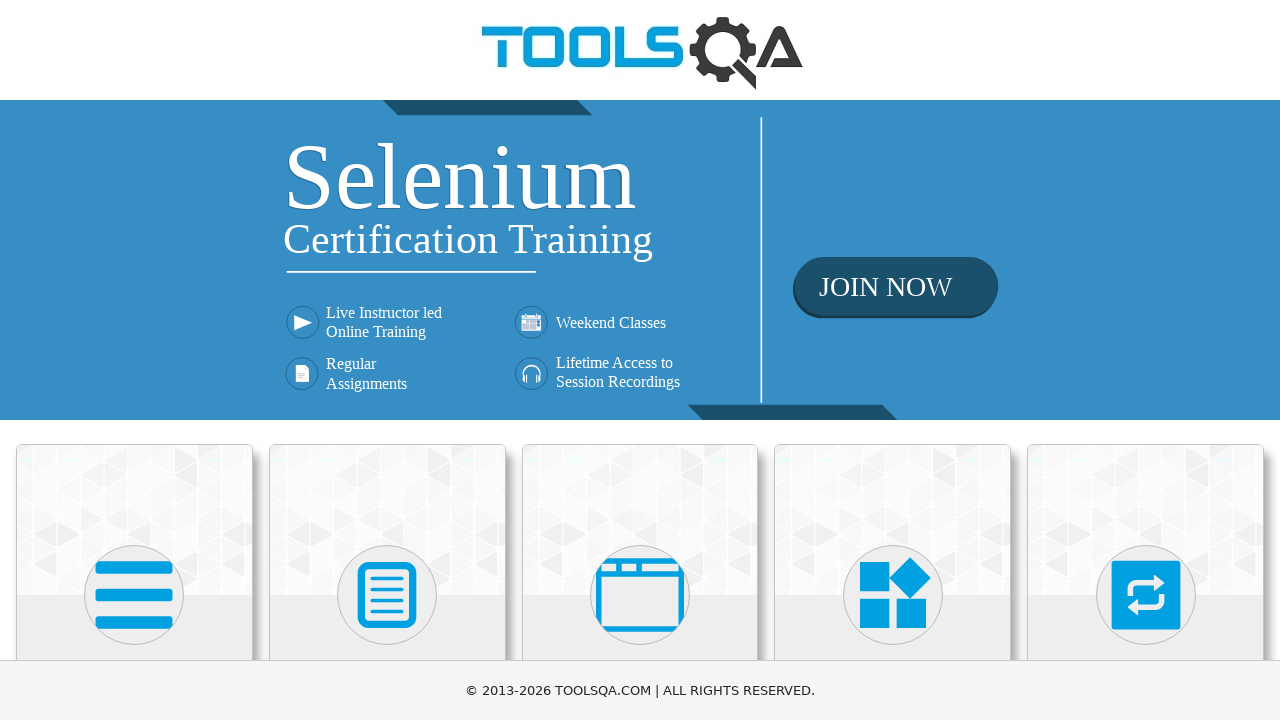

Navigated to DemoQA homepage
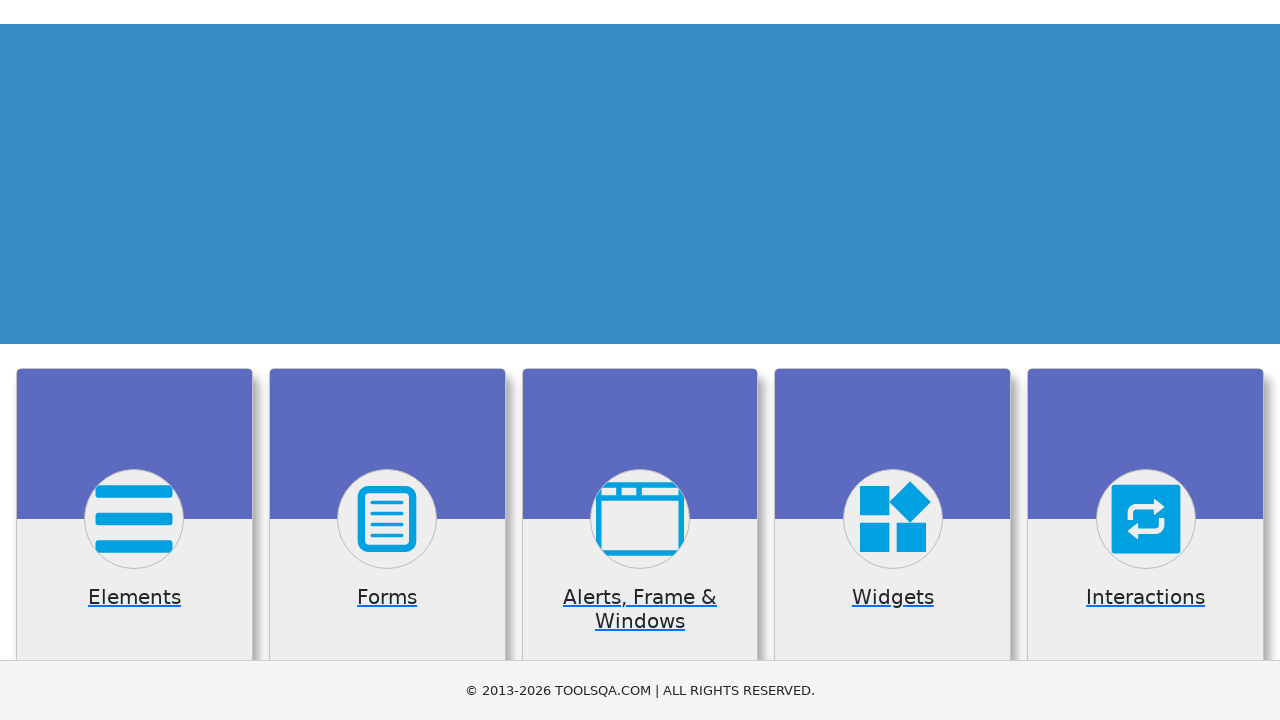

Clicked on the Elements card to access the Elements section at (134, 520) on xpath=//h5[text()='Elements']/ancestor::div[@class='card mt-4 top-card']
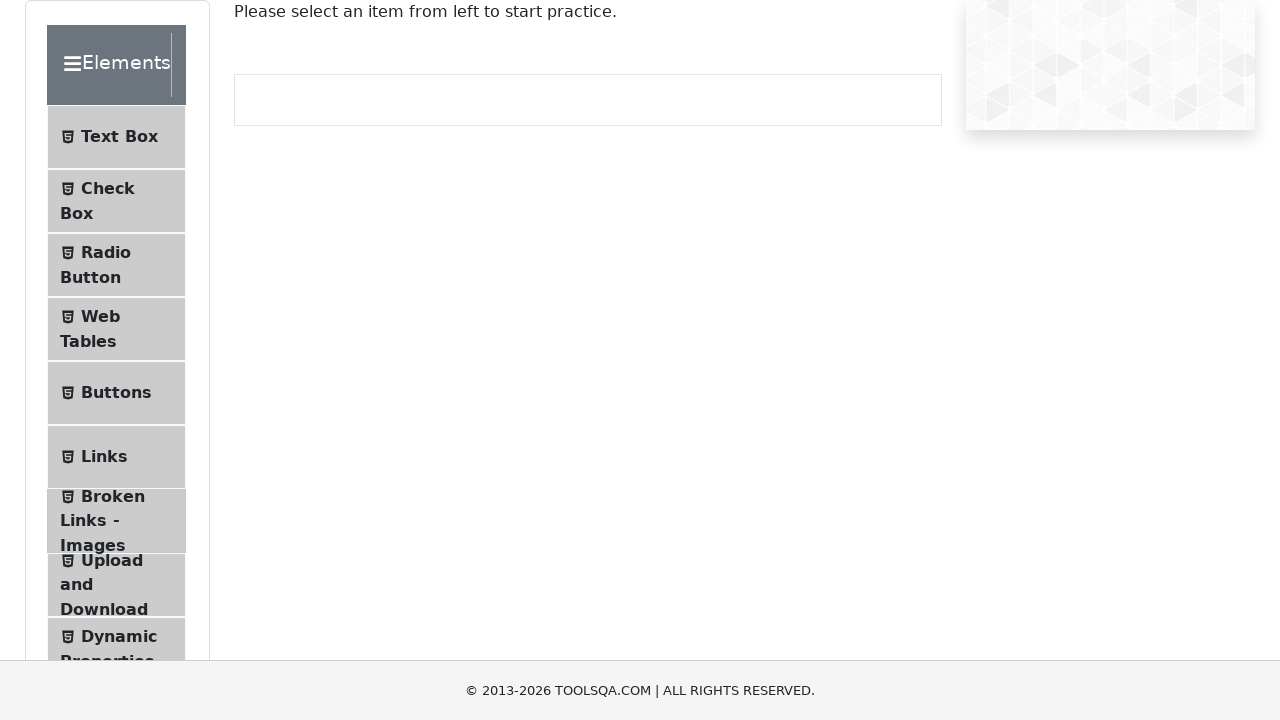

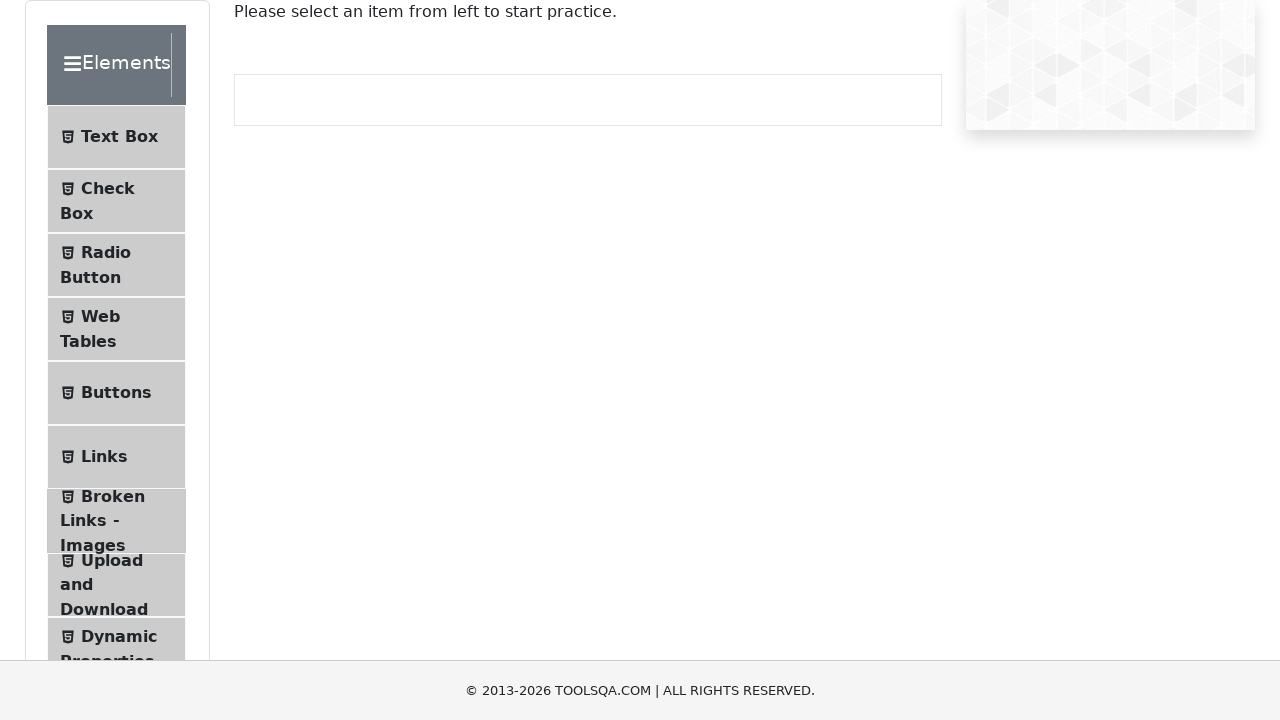